Tests window handling by clicking a link that opens a new window, switching to the new window to verify its content, and then switching back to the original window to verify its title.

Starting URL: https://the-internet.herokuapp.com/windows

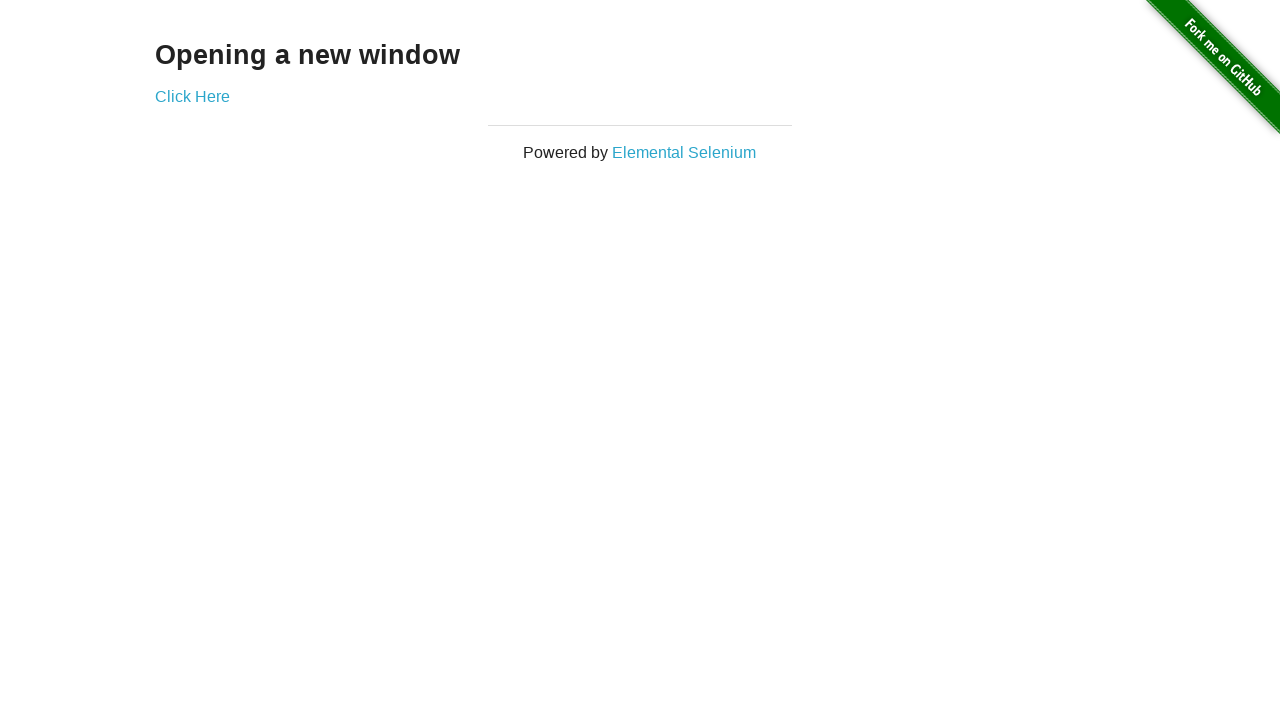

Waited for h3 element to load on the page
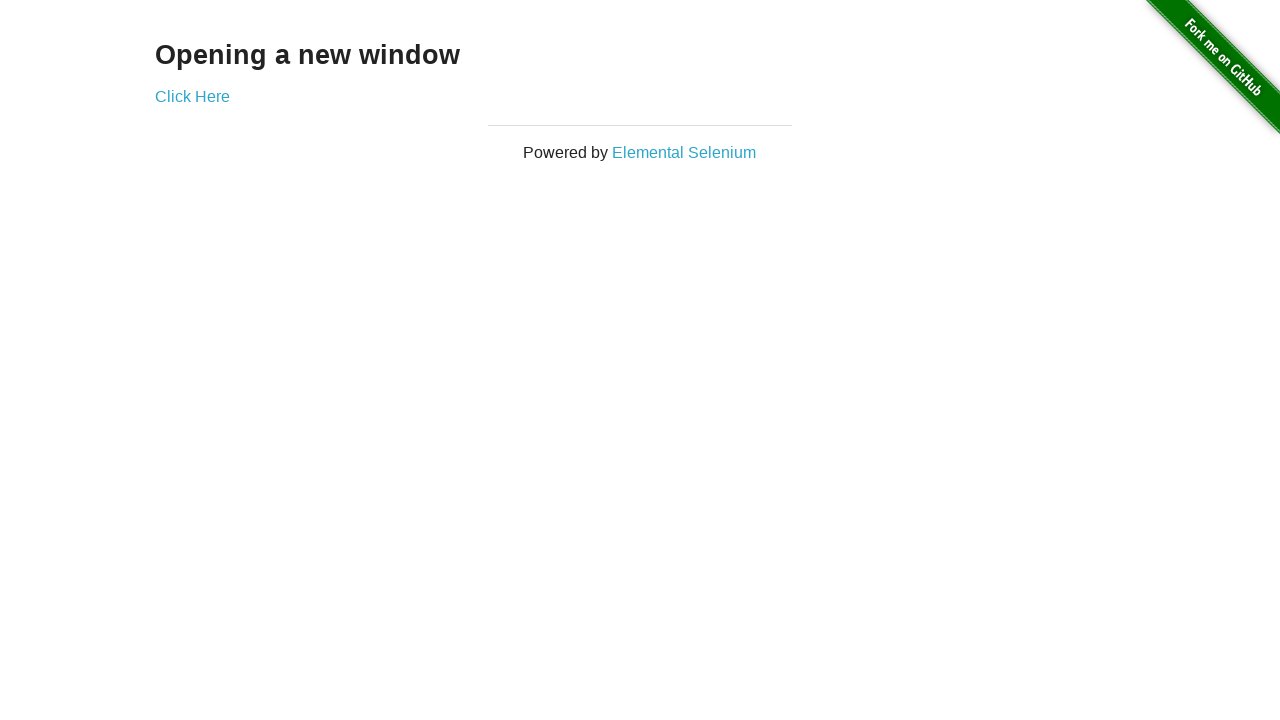

Verified h3 text content is 'Opening a new window'
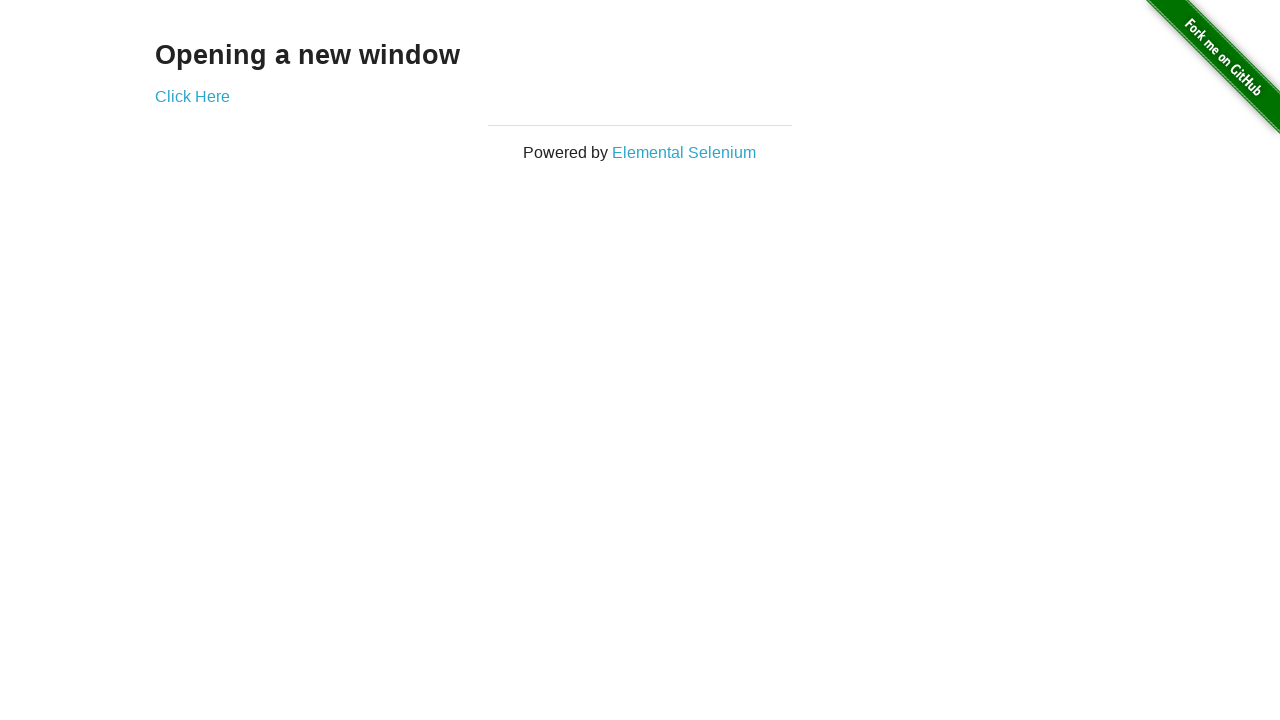

Verified page title is 'The Internet'
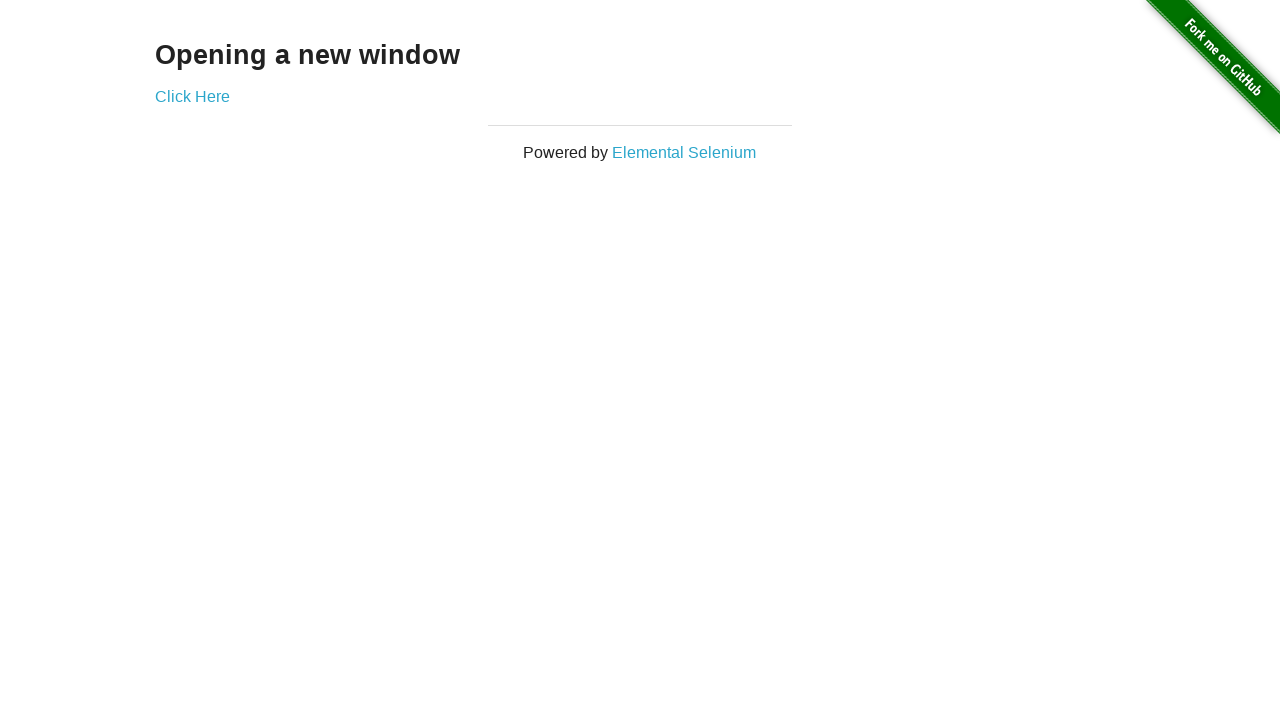

Clicked 'Click Here' link to open a new window at (192, 96) on text=Click Here
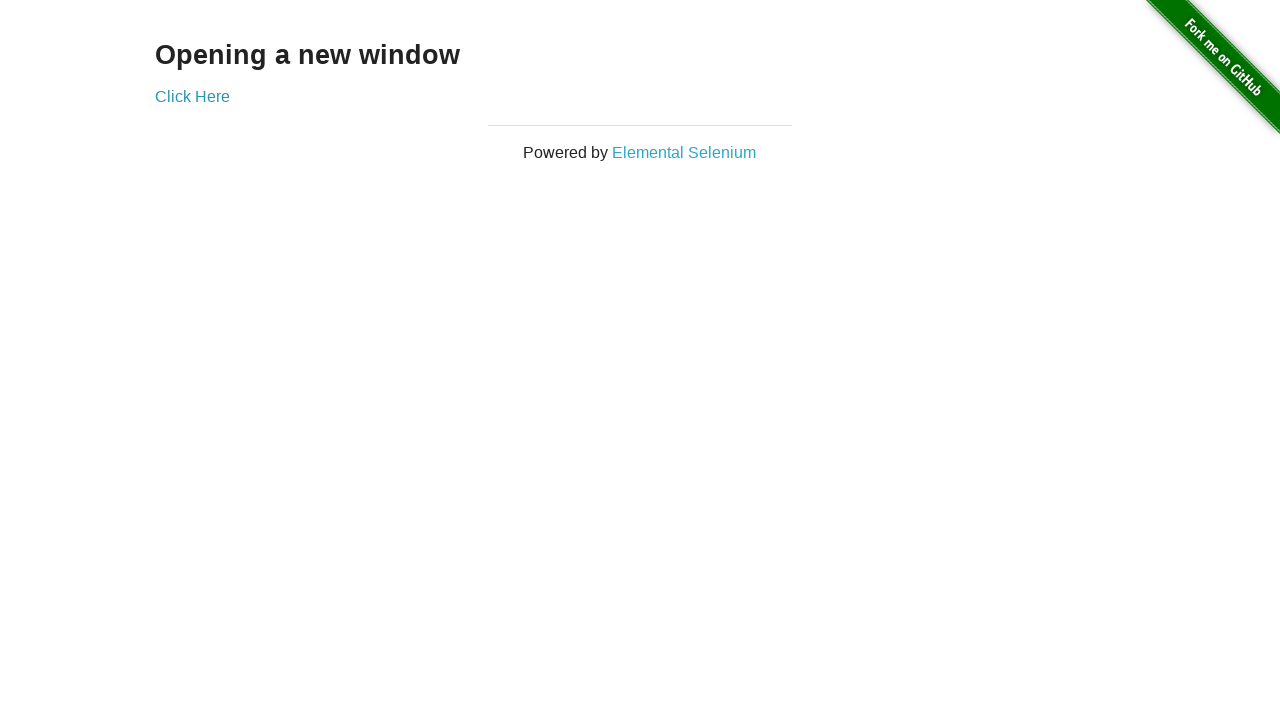

Captured the new window/page object
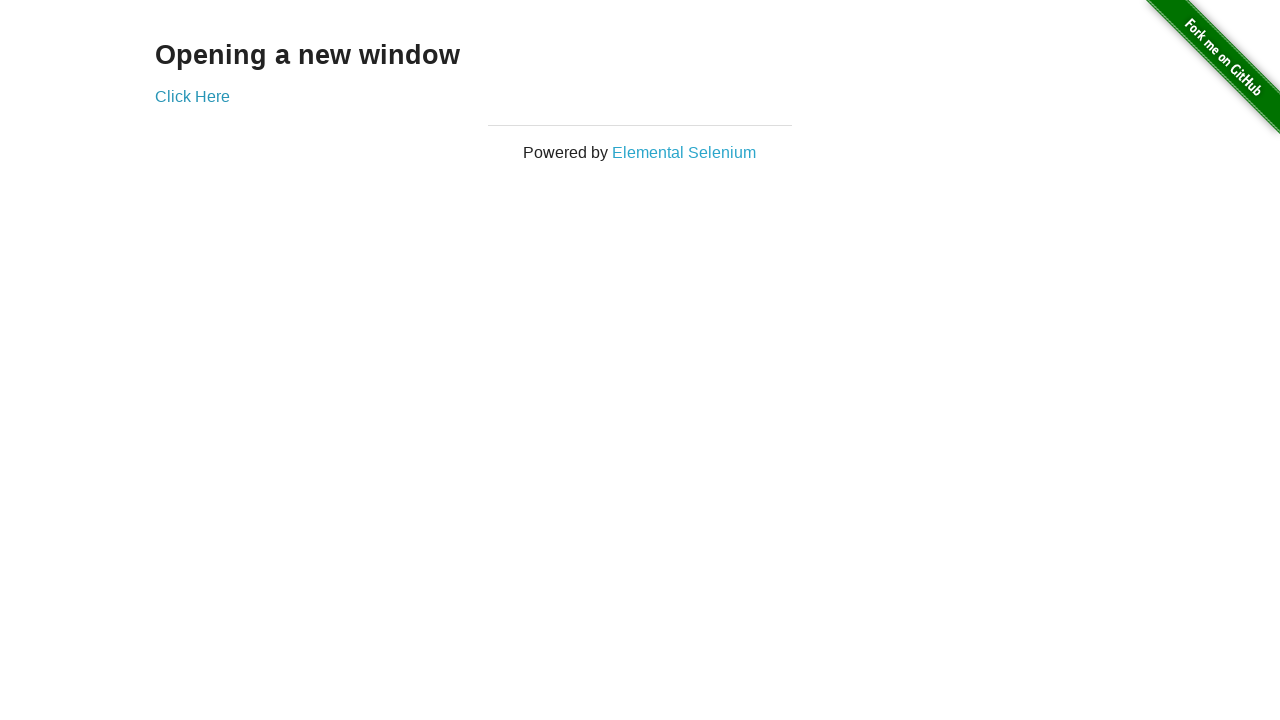

Waited for new page to fully load
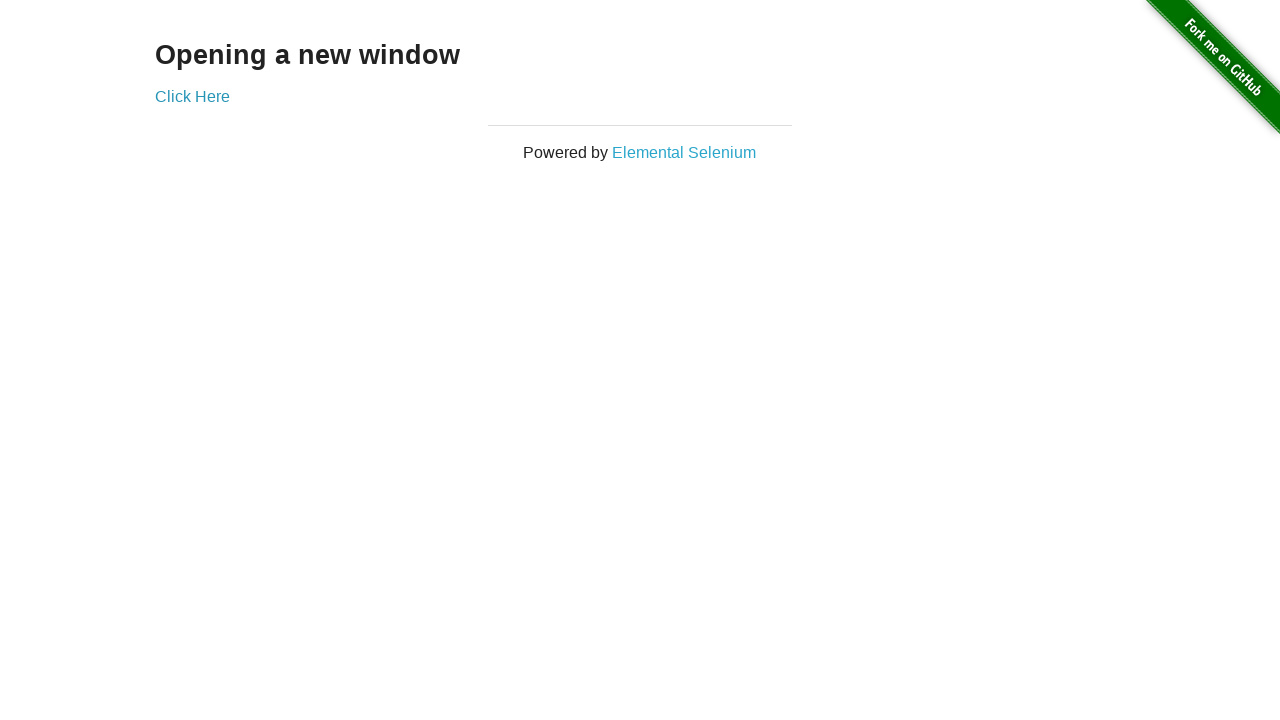

Verified new window title is 'New Window'
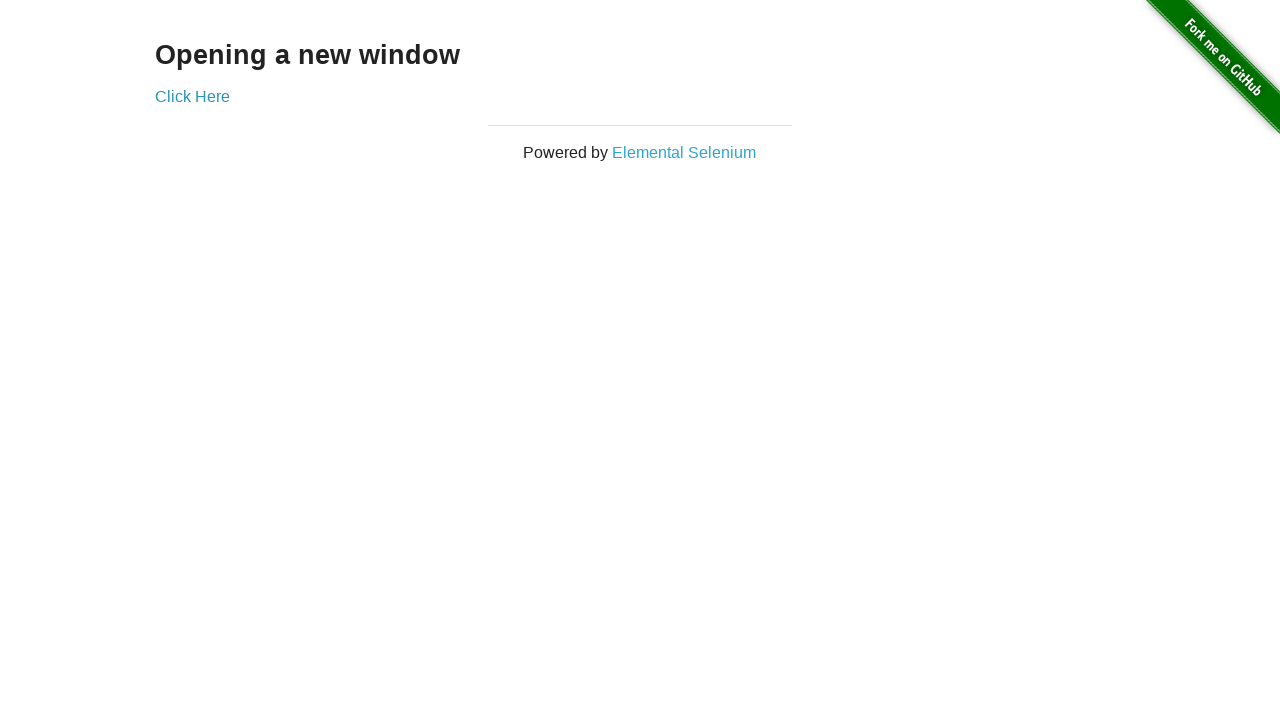

Verified h3 text content on new page is 'New Window'
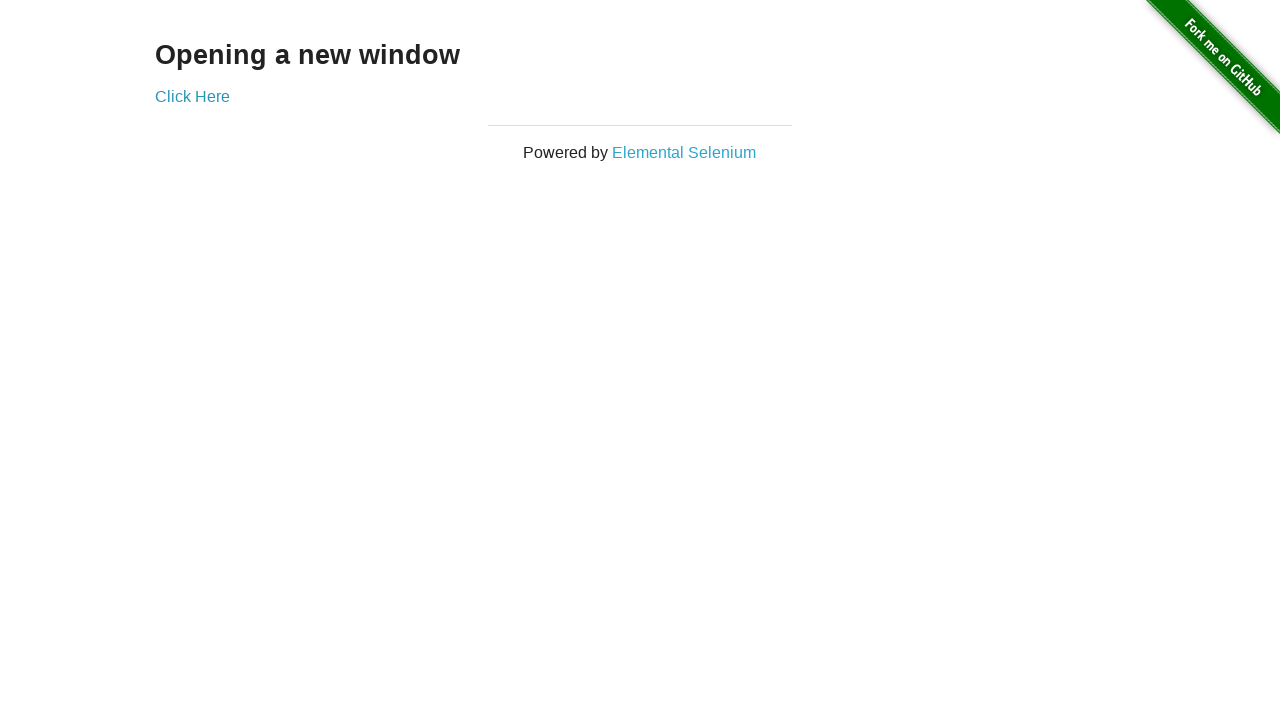

Brought original page back to front
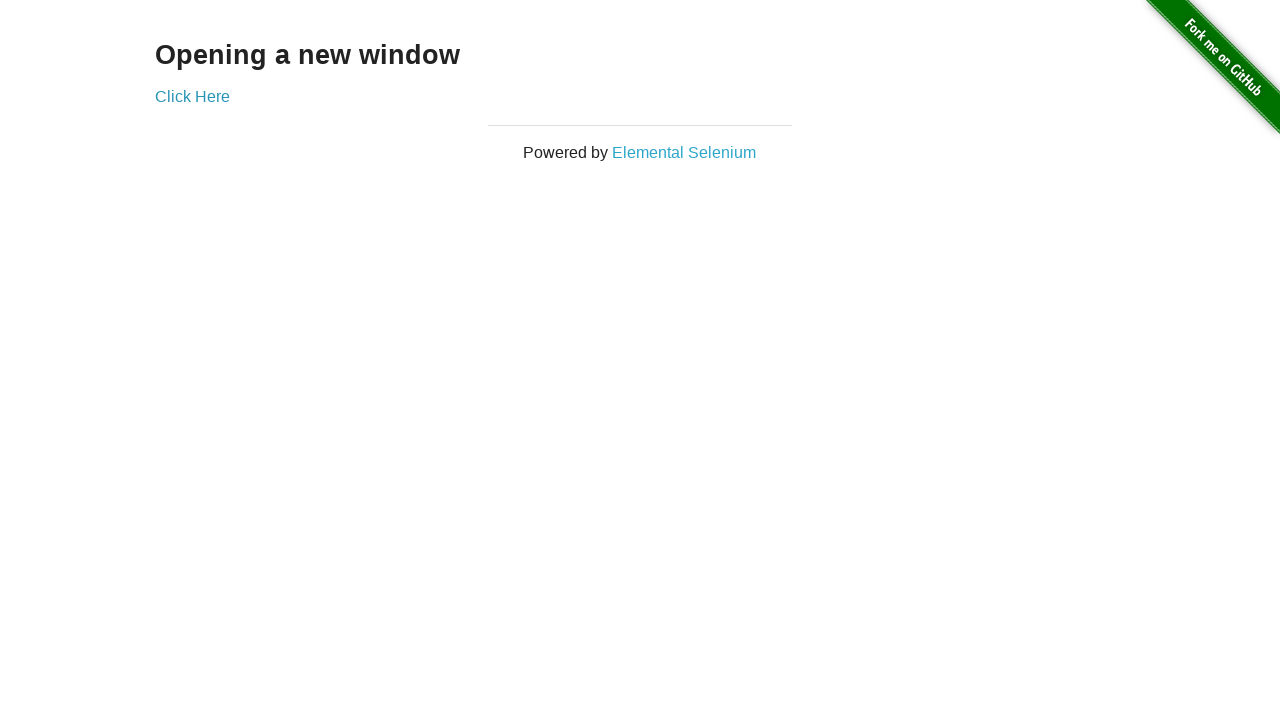

Verified original page title is 'The Internet' after switching back
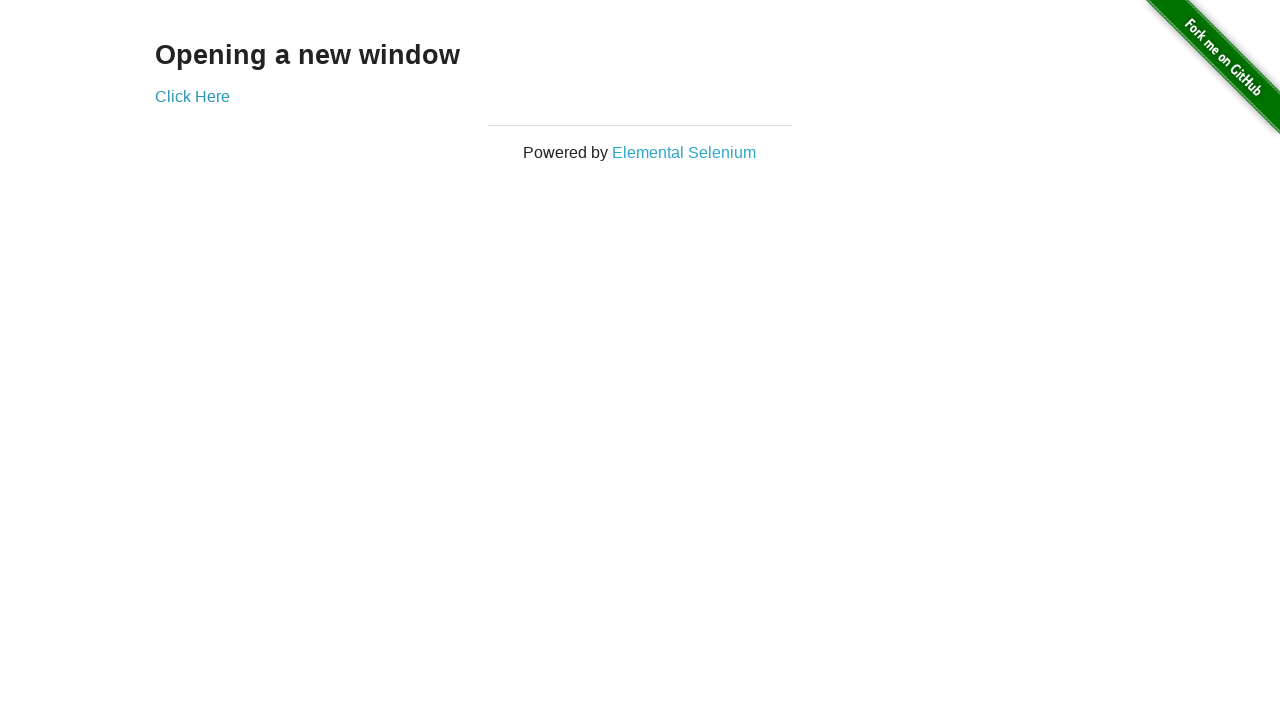

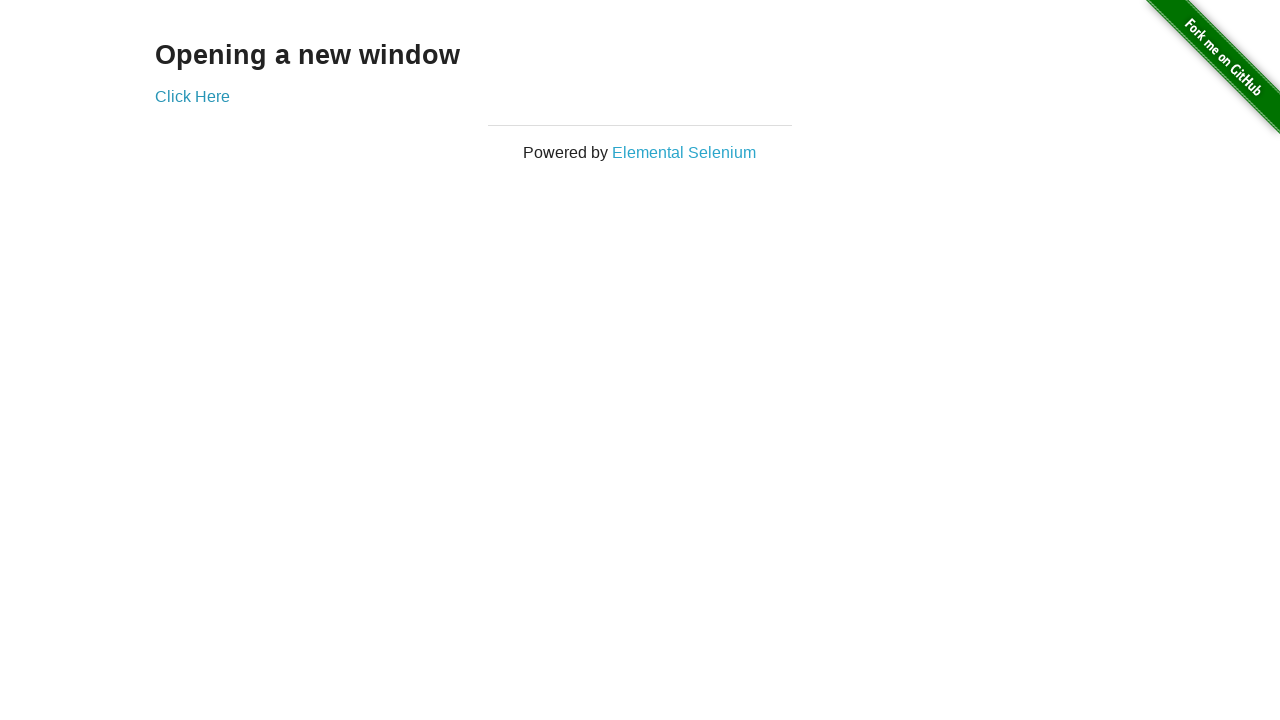